Tests that Clear completed button is hidden when there are no completed items

Starting URL: https://demo.playwright.dev/todomvc

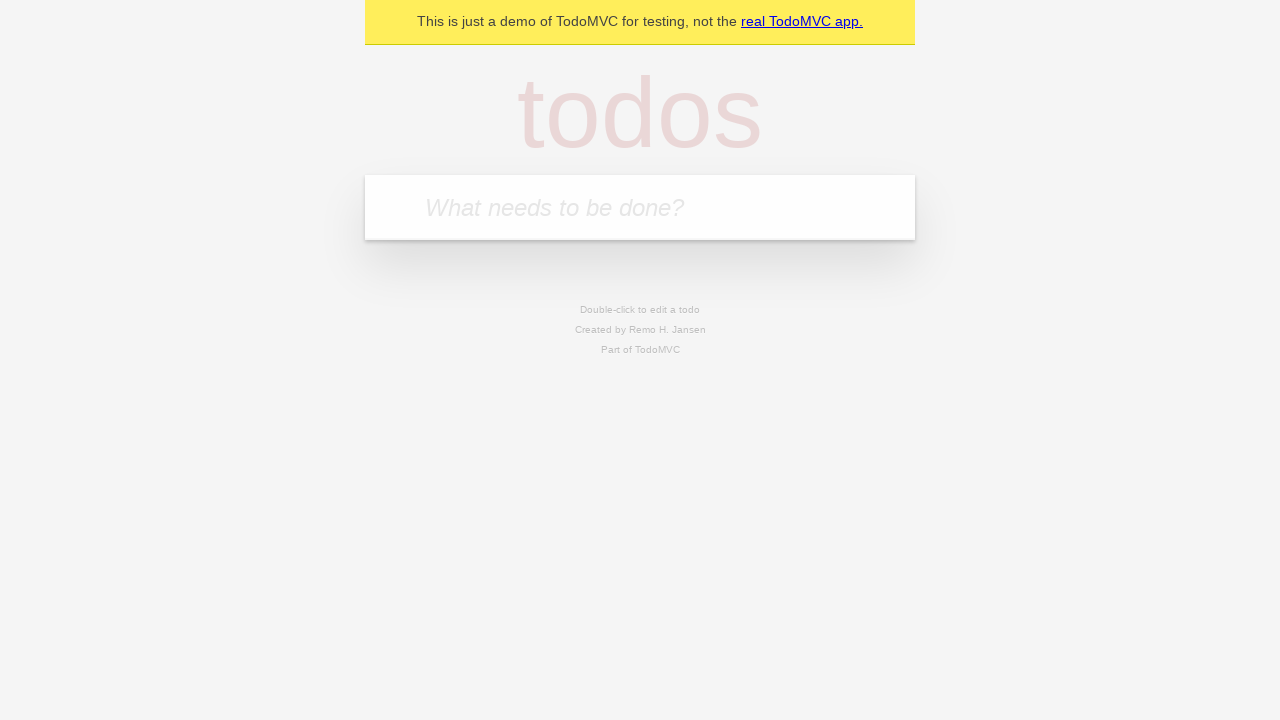

Filled todo input with 'buy some cheese' on internal:attr=[placeholder="What needs to be done?"i]
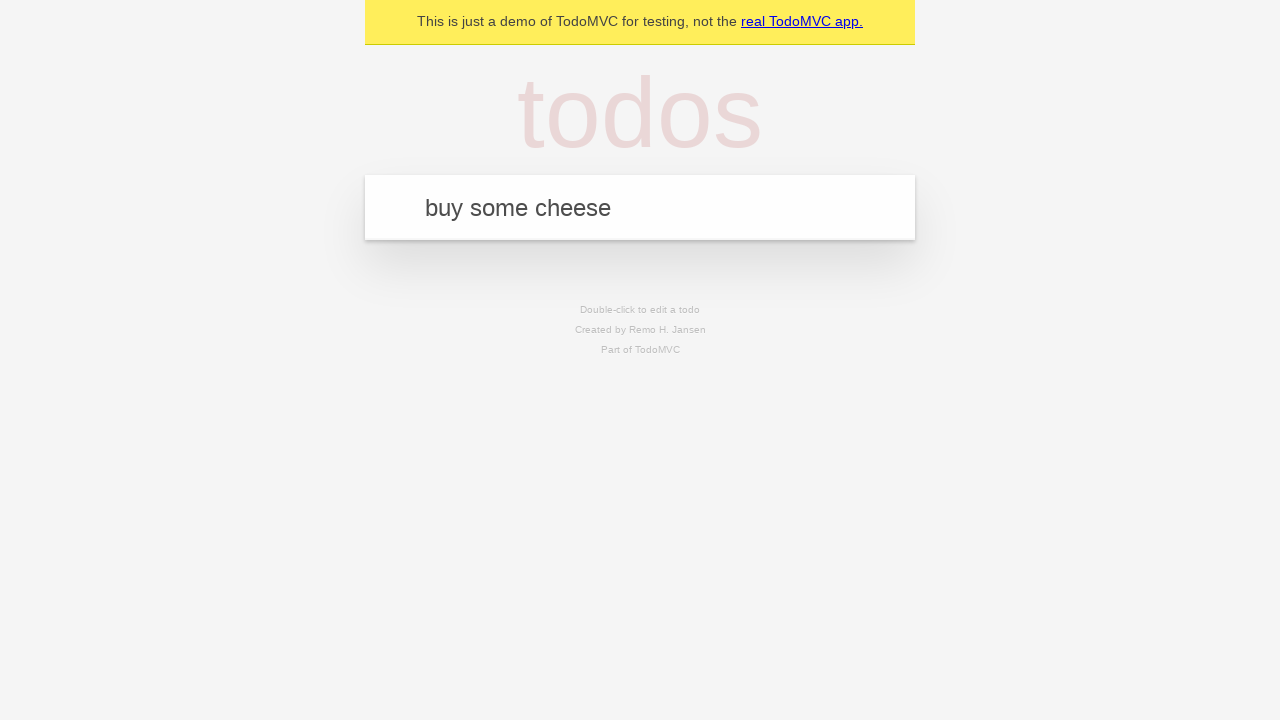

Pressed Enter to add first todo on internal:attr=[placeholder="What needs to be done?"i]
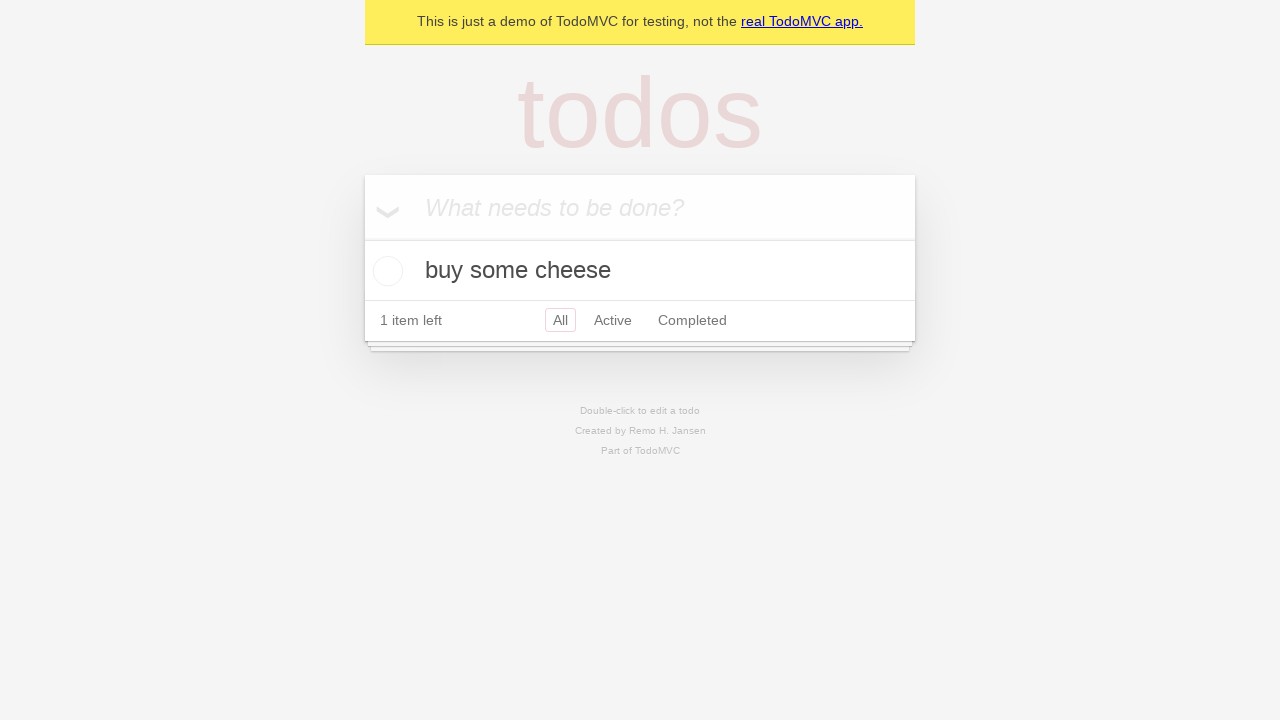

Filled todo input with 'feed the cat' on internal:attr=[placeholder="What needs to be done?"i]
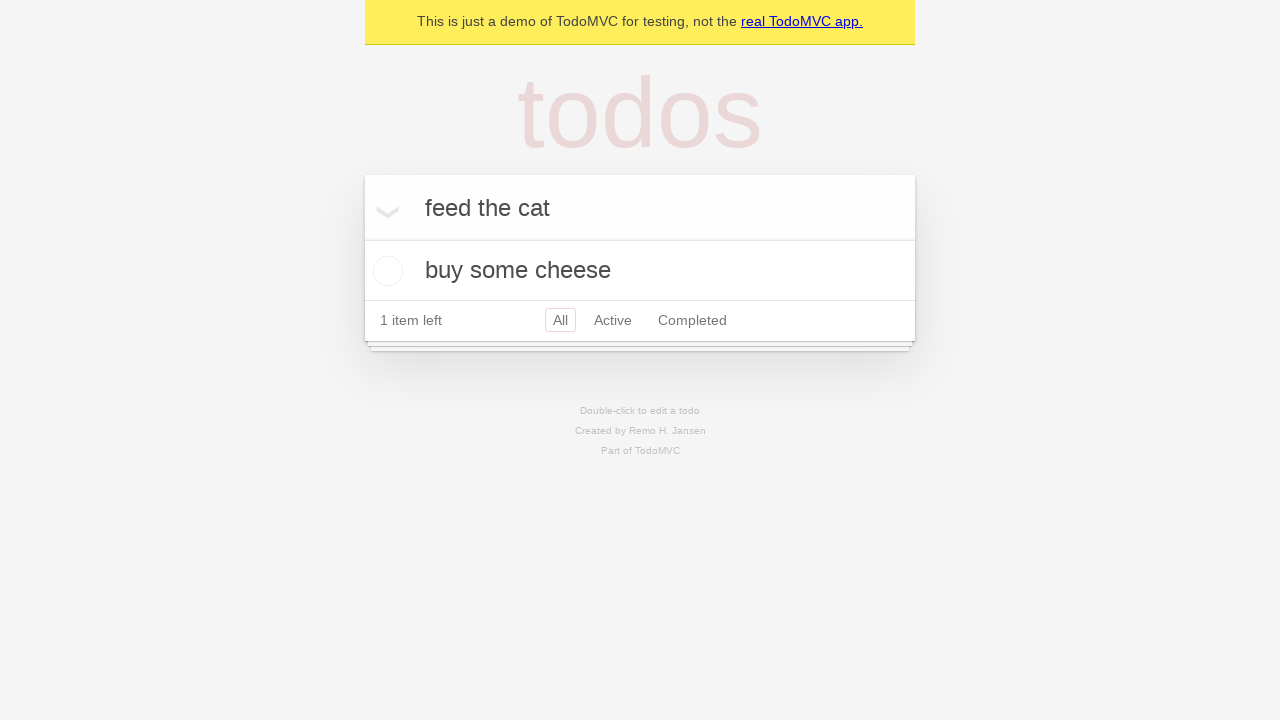

Pressed Enter to add second todo on internal:attr=[placeholder="What needs to be done?"i]
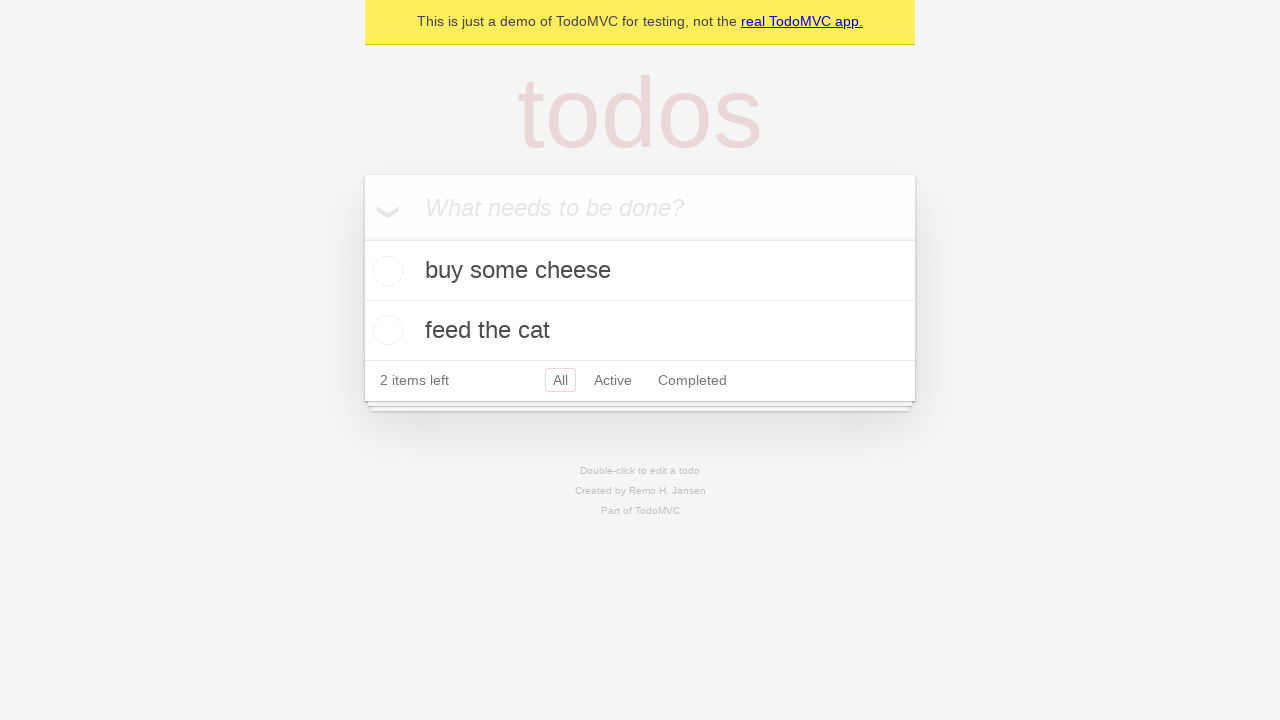

Filled todo input with 'book a doctors appointment' on internal:attr=[placeholder="What needs to be done?"i]
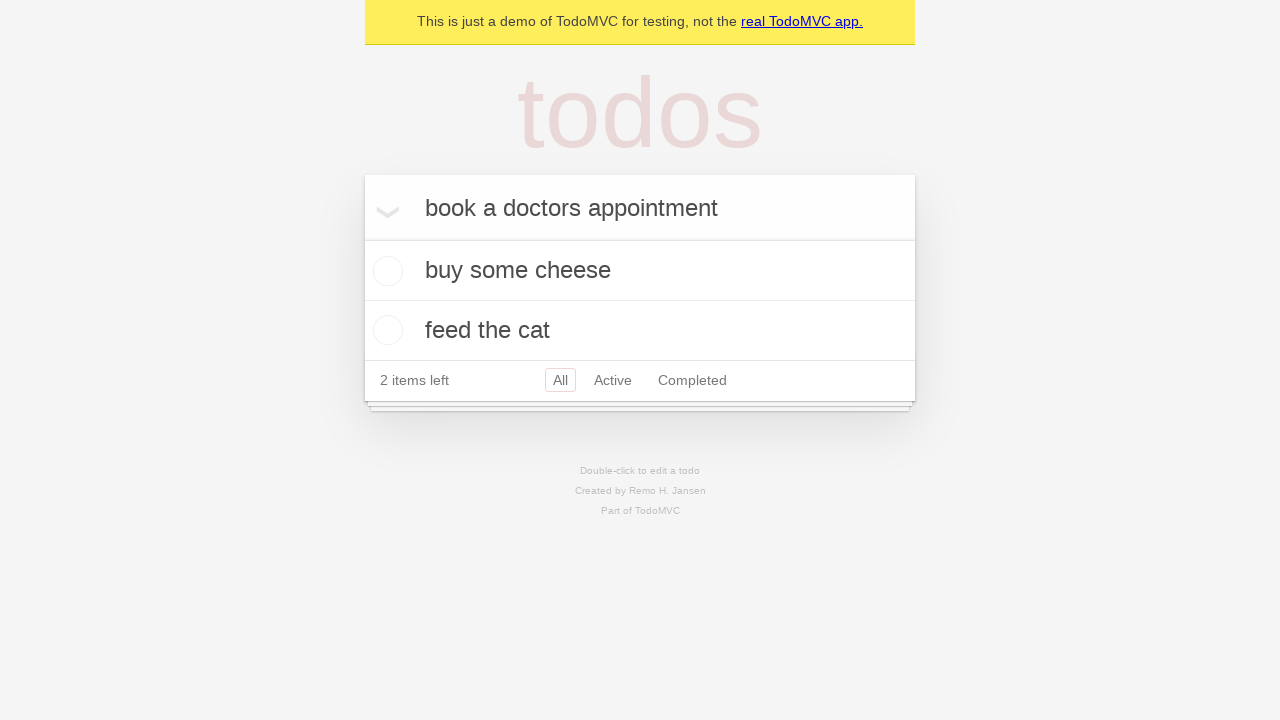

Pressed Enter to add third todo on internal:attr=[placeholder="What needs to be done?"i]
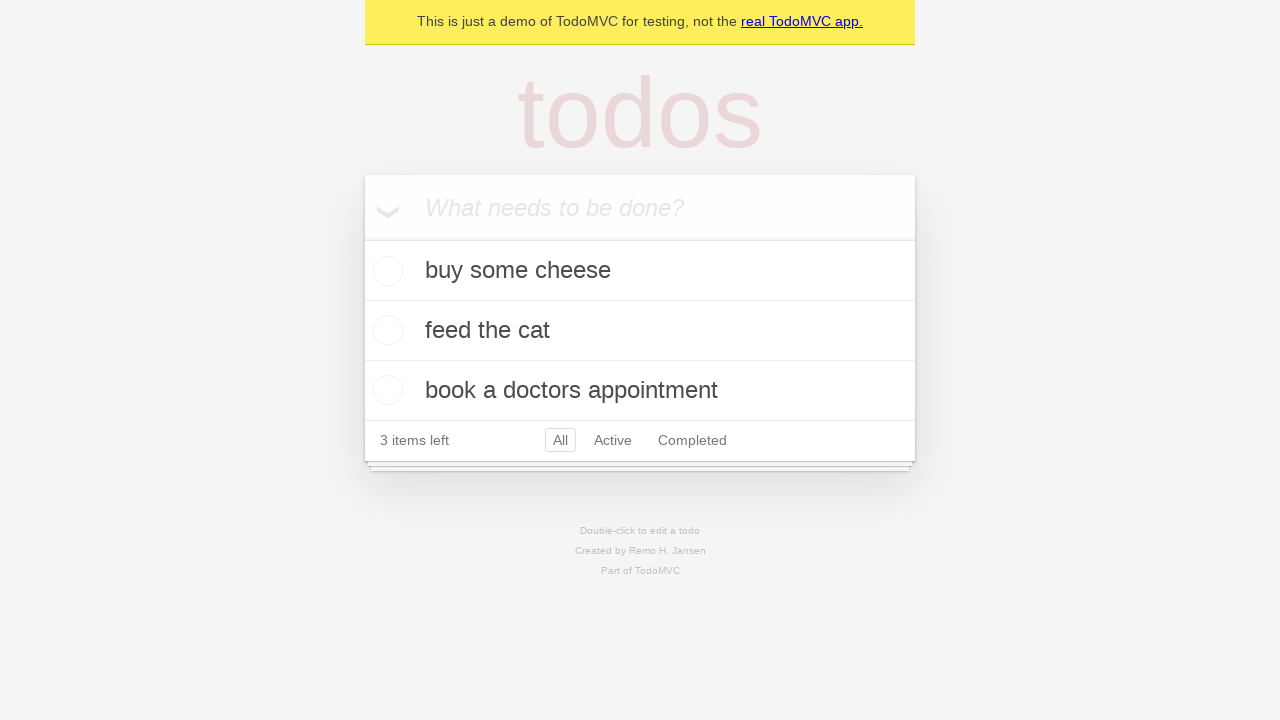

Checked the first todo item as completed at (385, 271) on .todo-list li .toggle >> nth=0
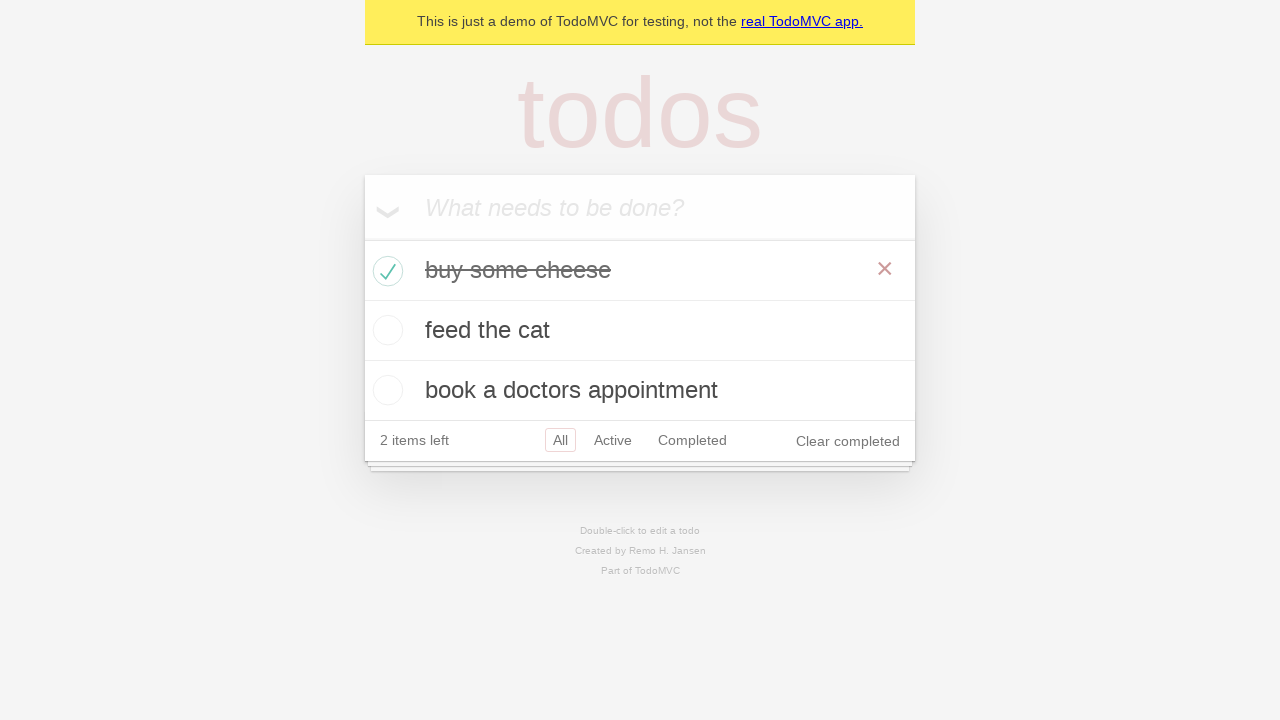

Clicked 'Clear completed' button to remove completed items at (848, 441) on internal:role=button[name="Clear completed"i]
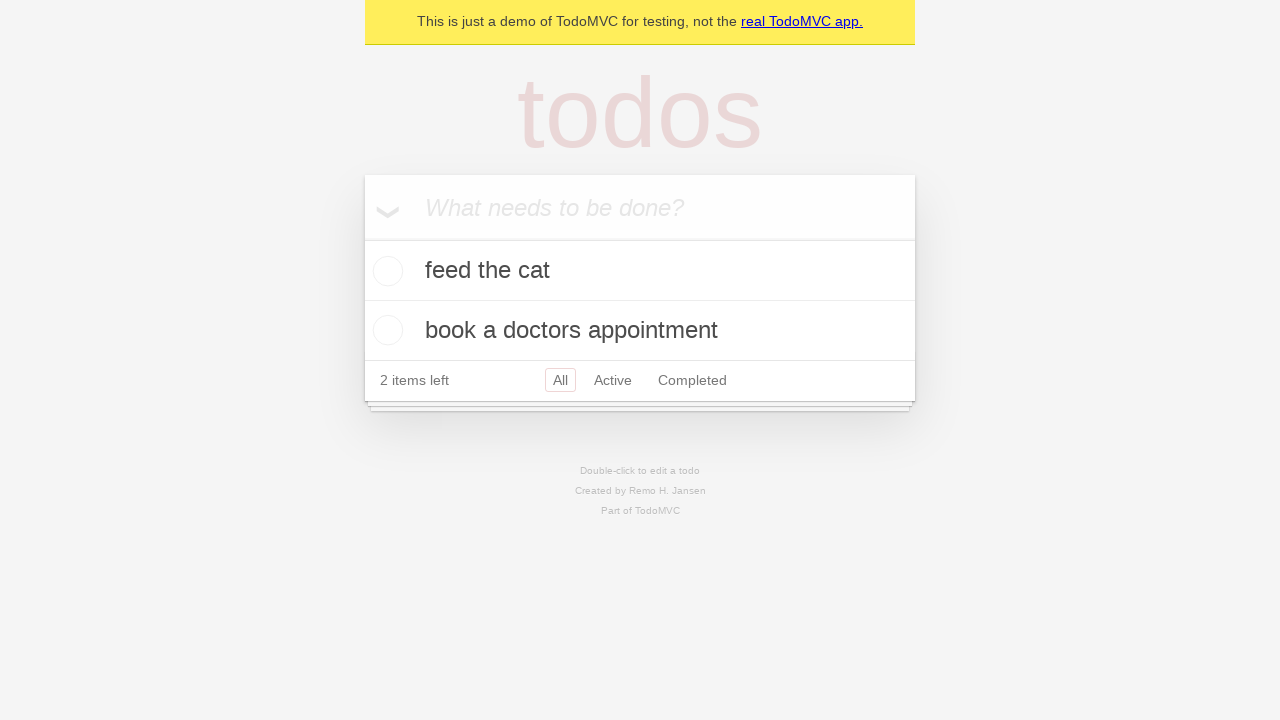

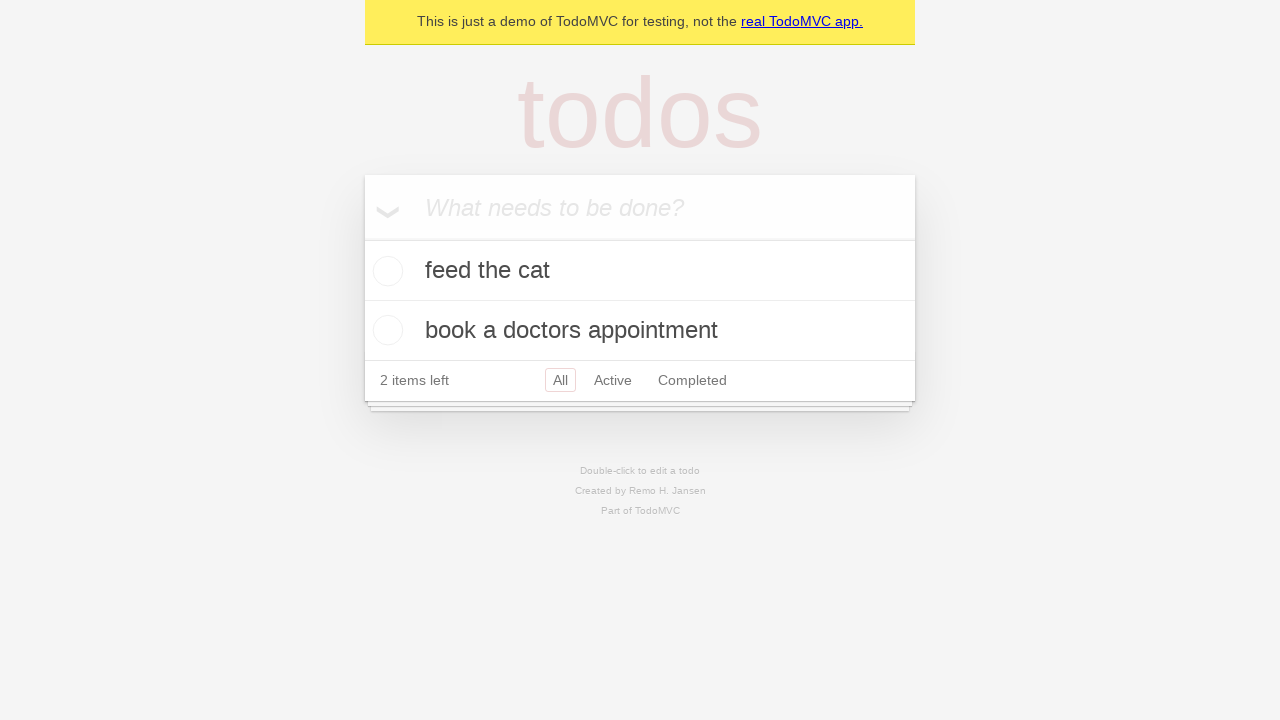